Navigates to Circle K website and verifies the page title contains "Circle"

Starting URL: https://www.circlek.lv/

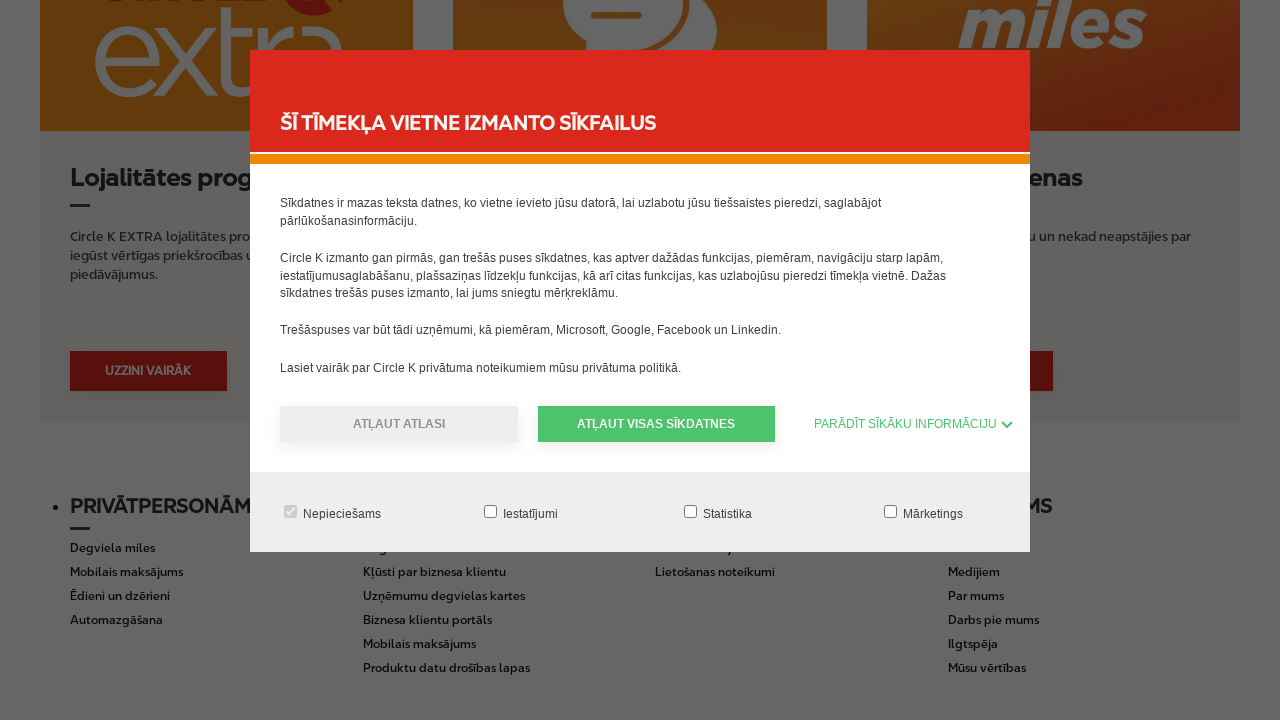

Navigated to Circle K website (https://www.circlek.lv/)
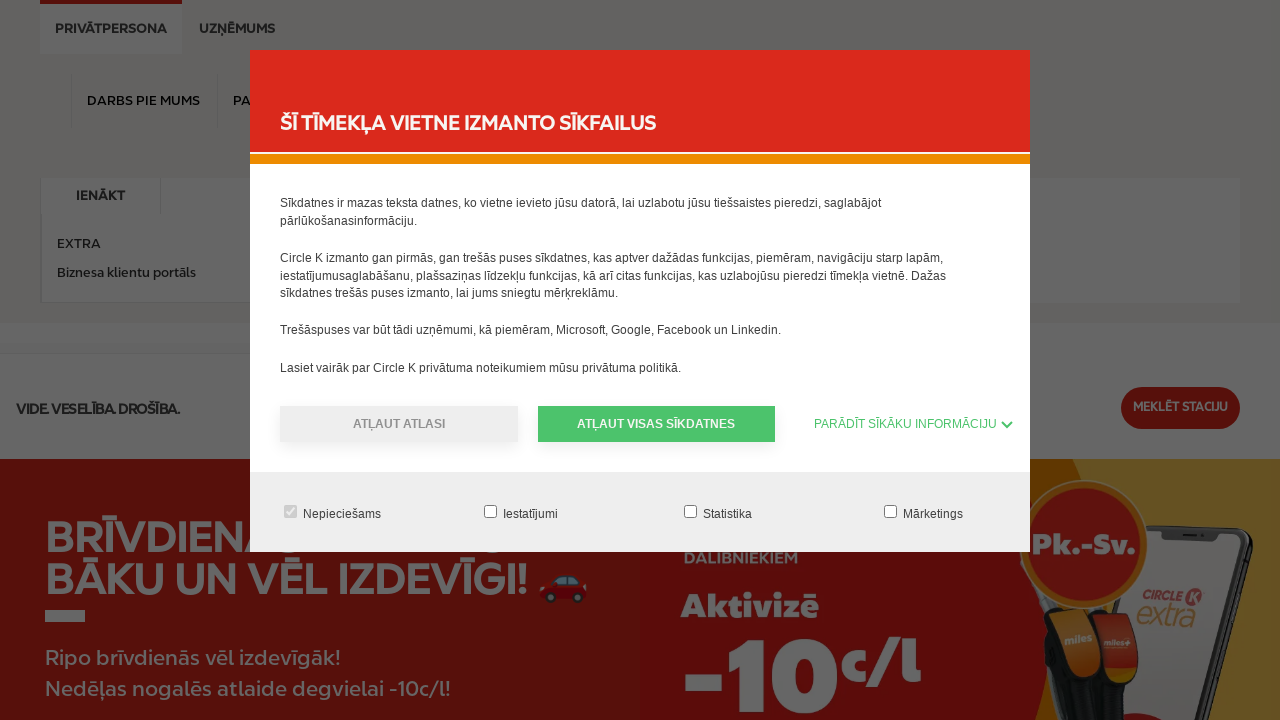

Verified that page title contains 'Circle'
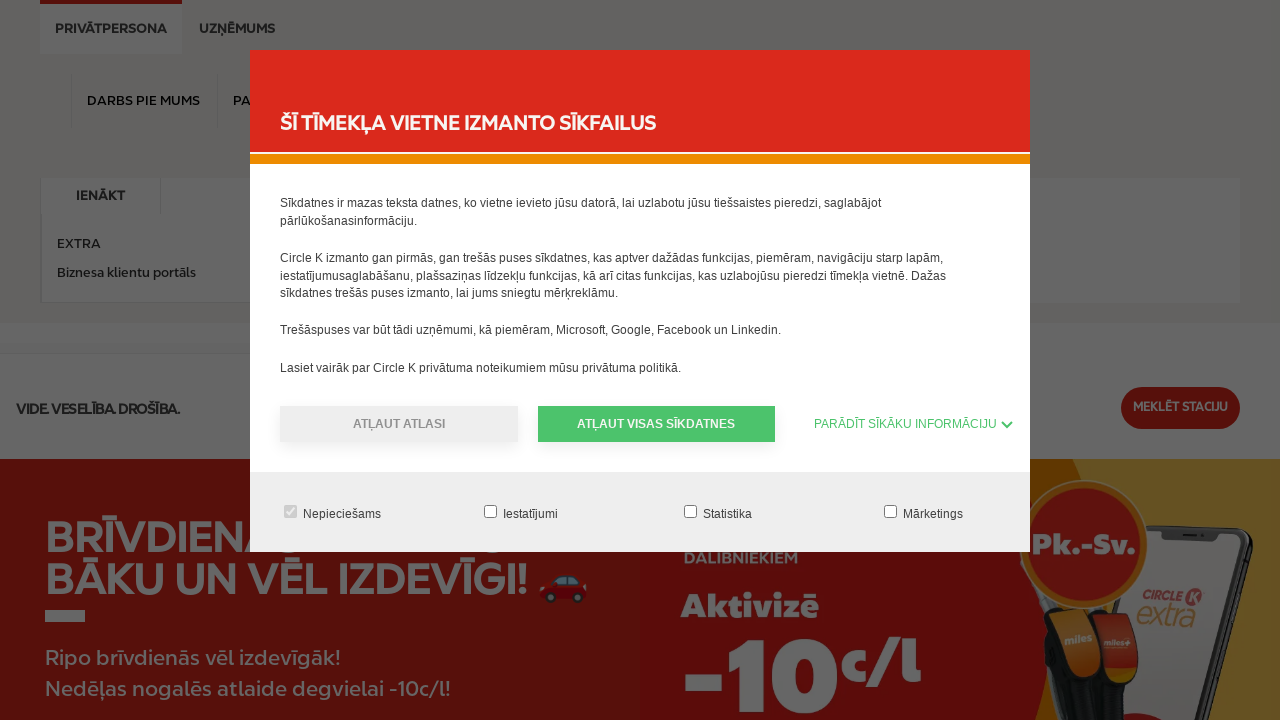

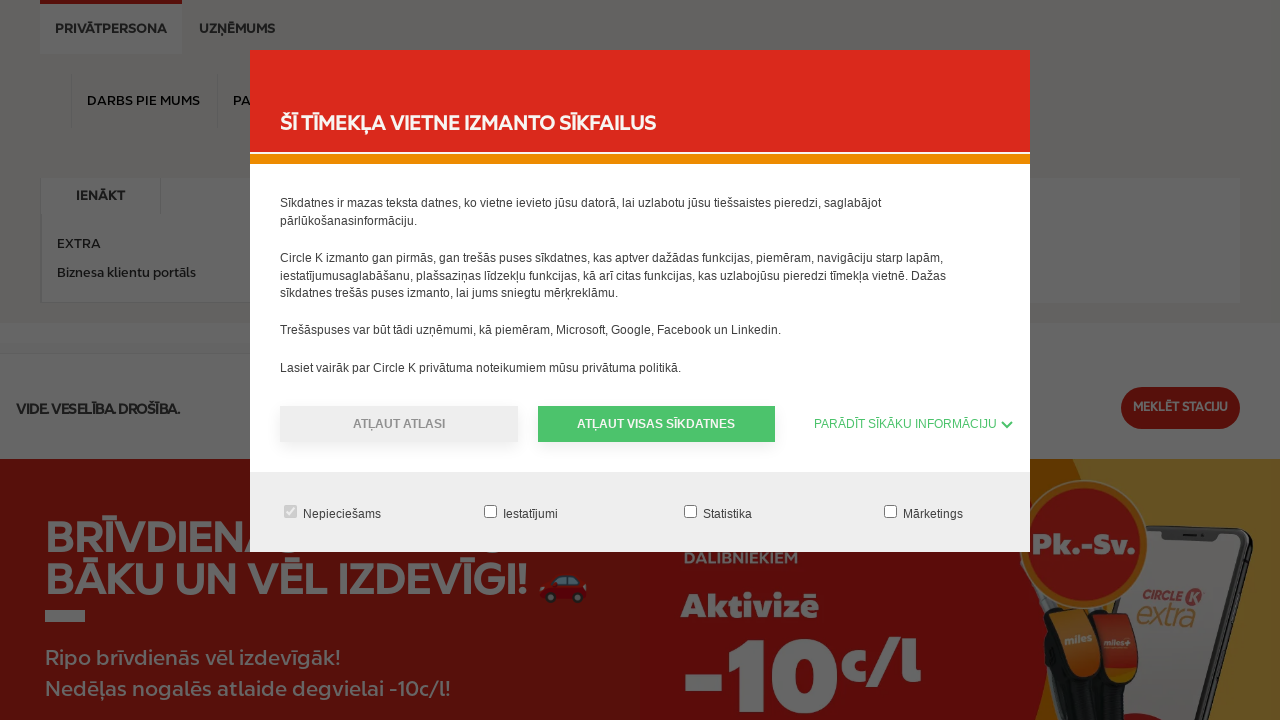